Verifies the header logo is displayed and clicks the banner image on the DemoQA main page

Starting URL: https://demoqa.com/

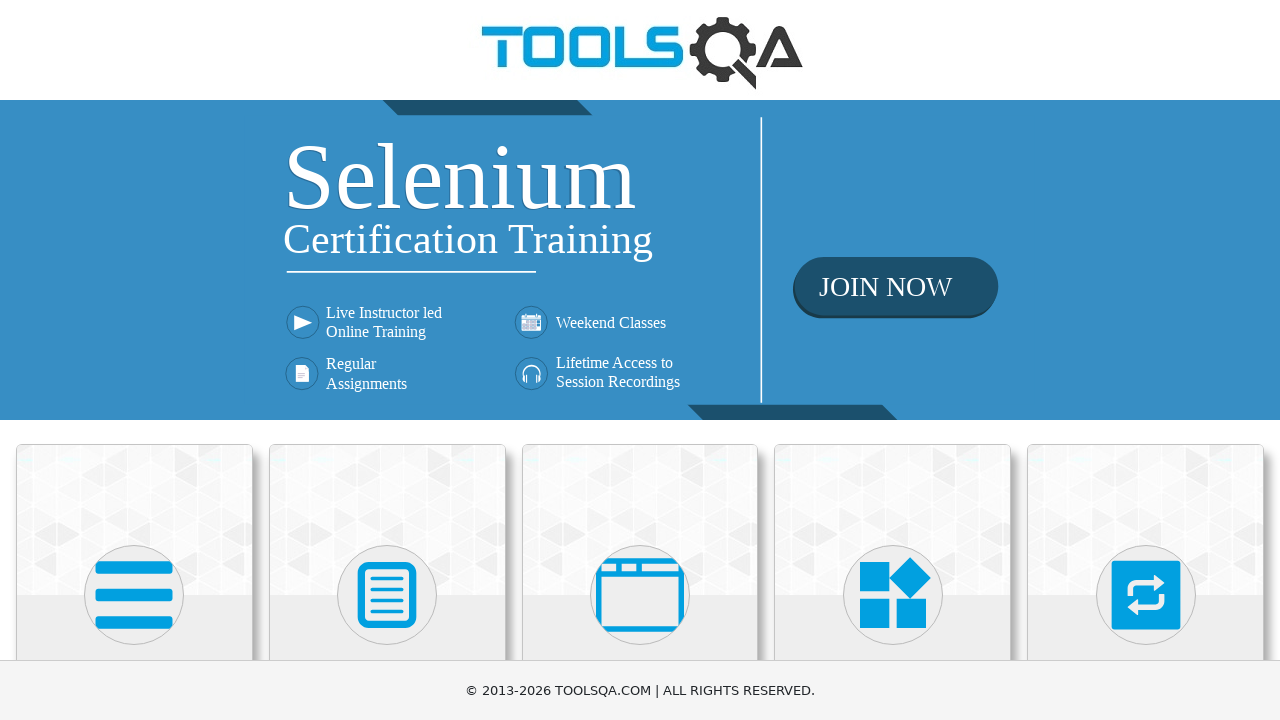

Waited for header logo selector to be available
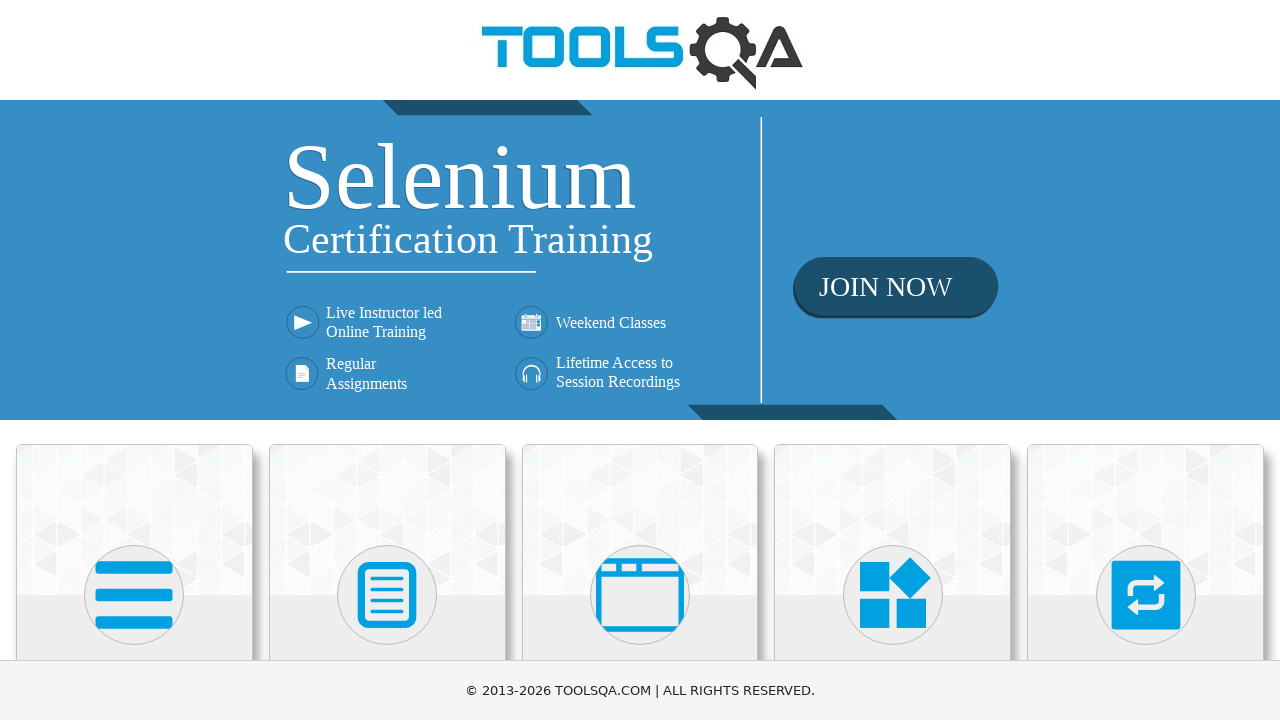

Verified header logo is visible
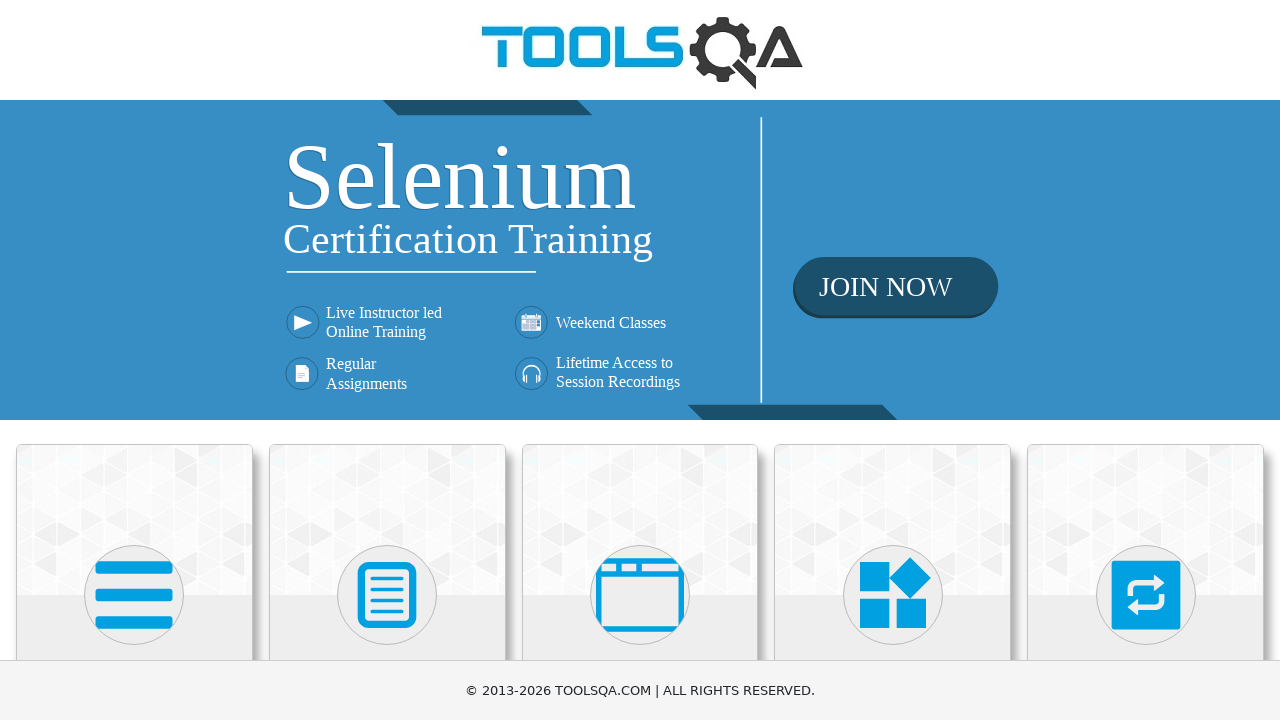

Clicked banner image on DemoQA main page at (640, 260) on .banner-image
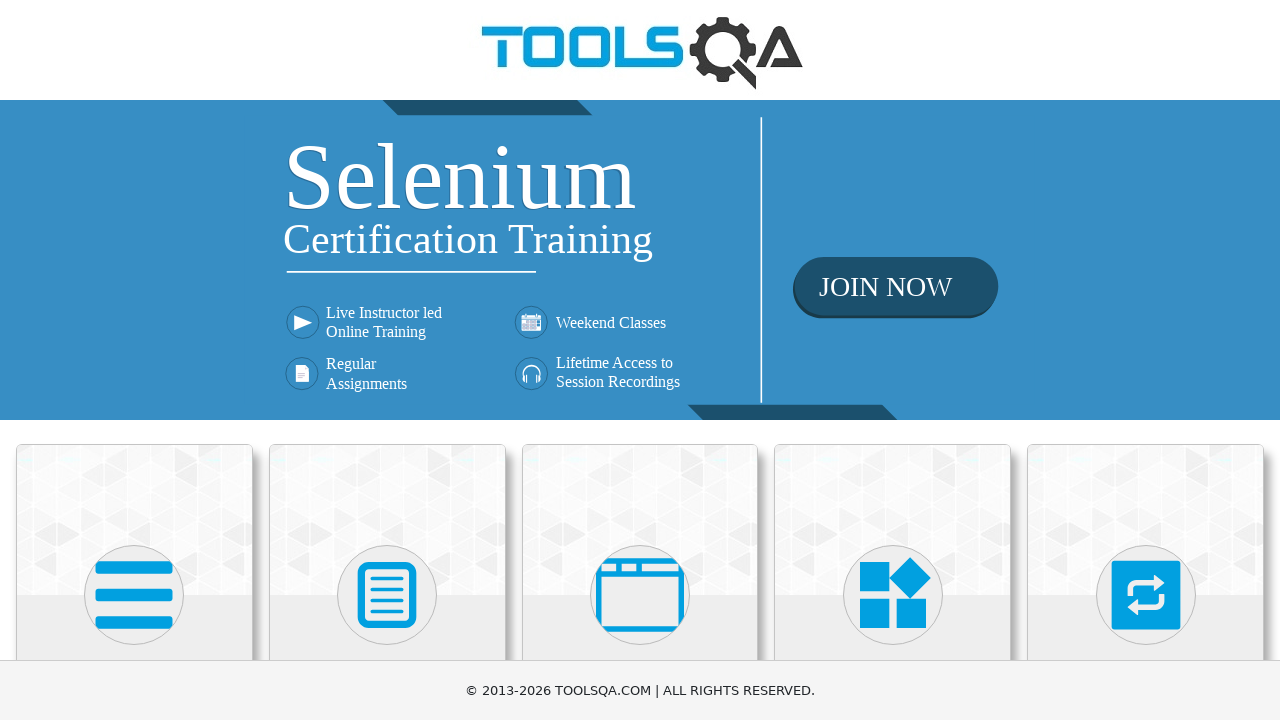

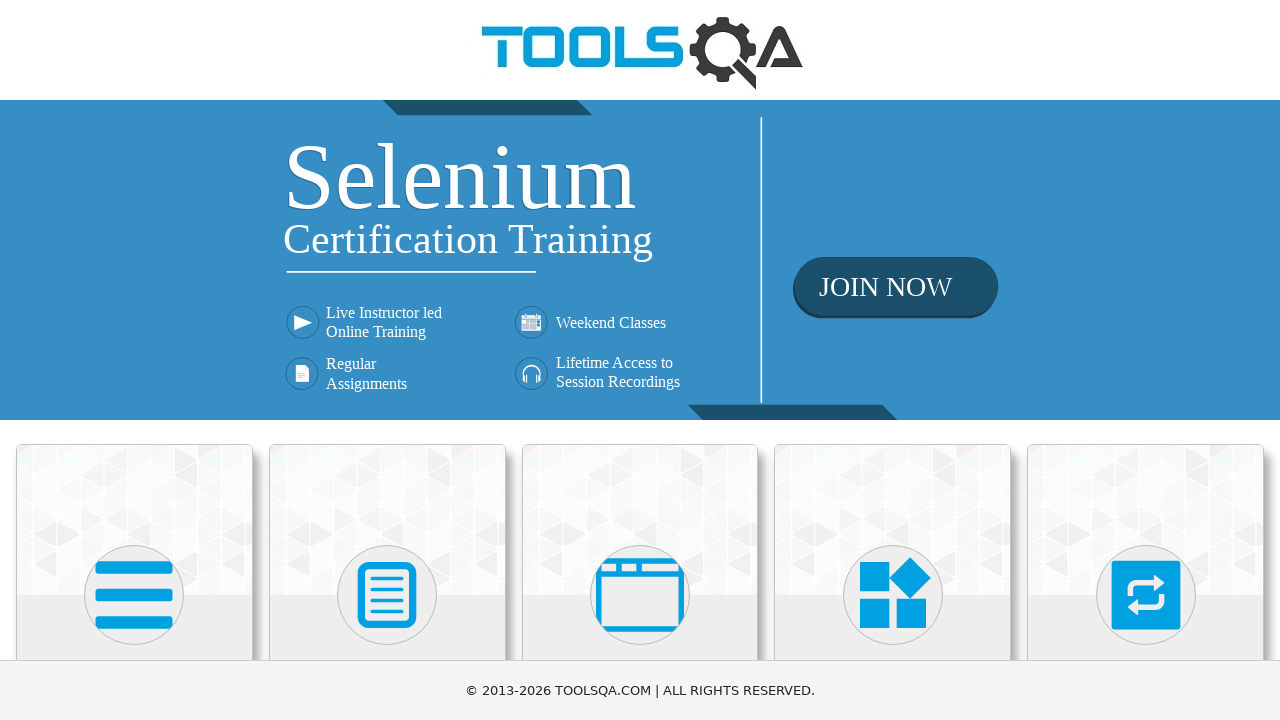